Navigates to Albert Heijn's bonus/deals page and scrolls to load all product elements, verifying that promotional products are displayed.

Starting URL: https://ah.nl/bonus

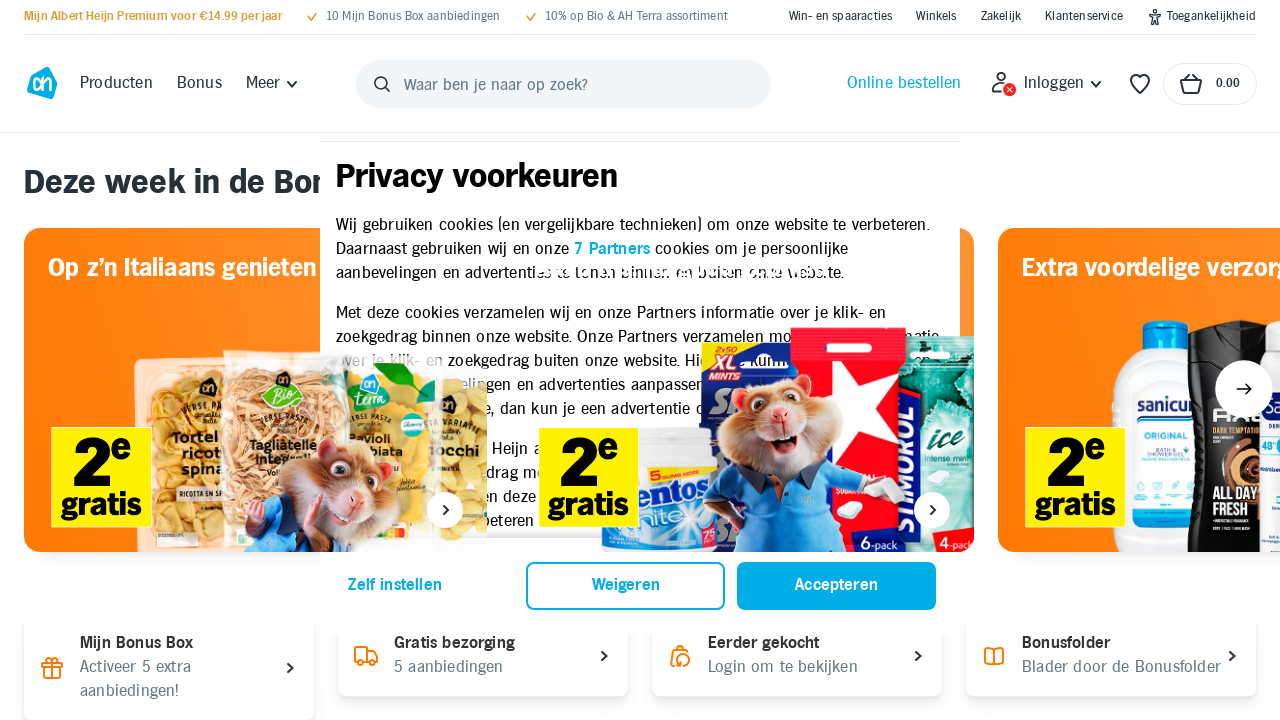

Scrolled to bottom of page to trigger lazy loading of products
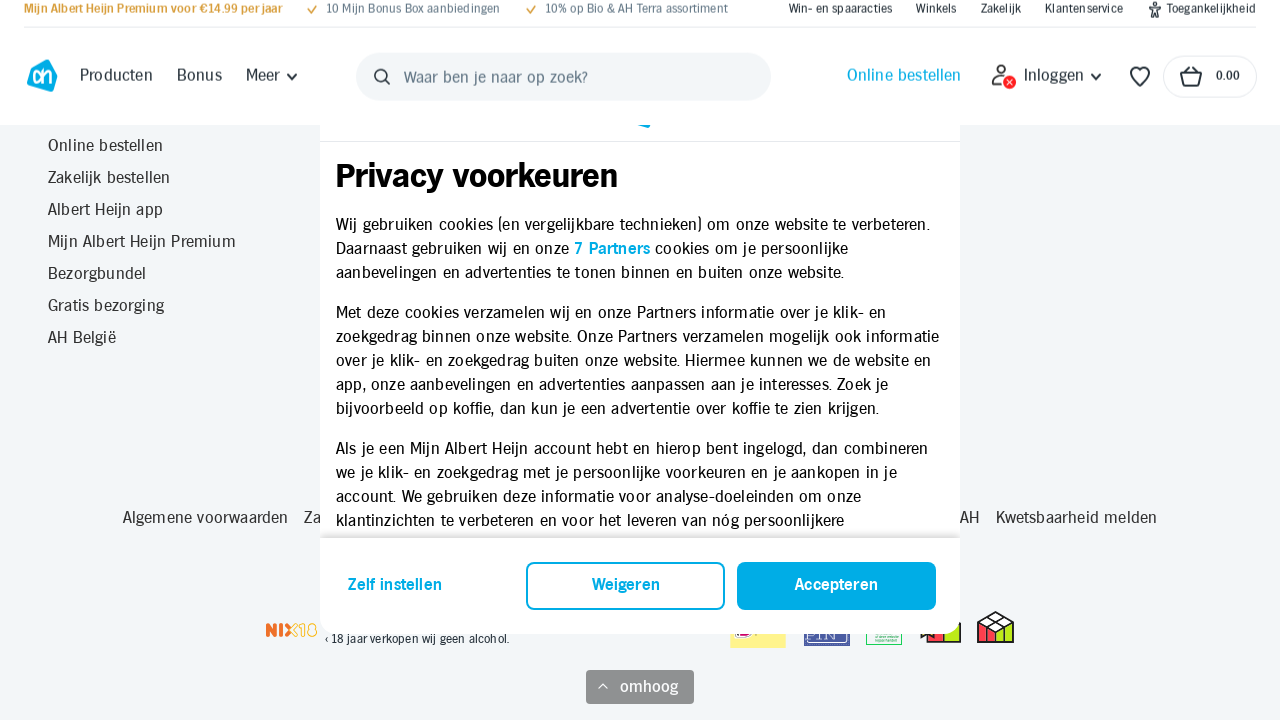

Waited 3 seconds for product elements to load
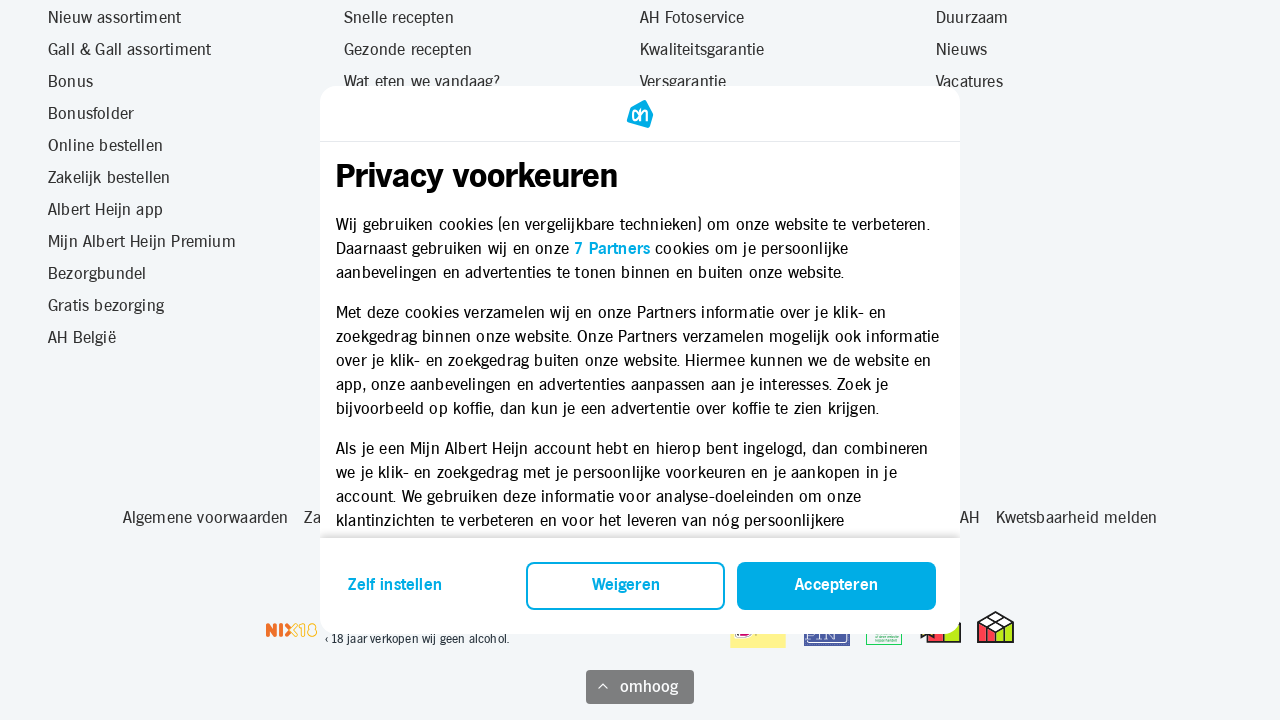

Verified promotional products are displayed on the page
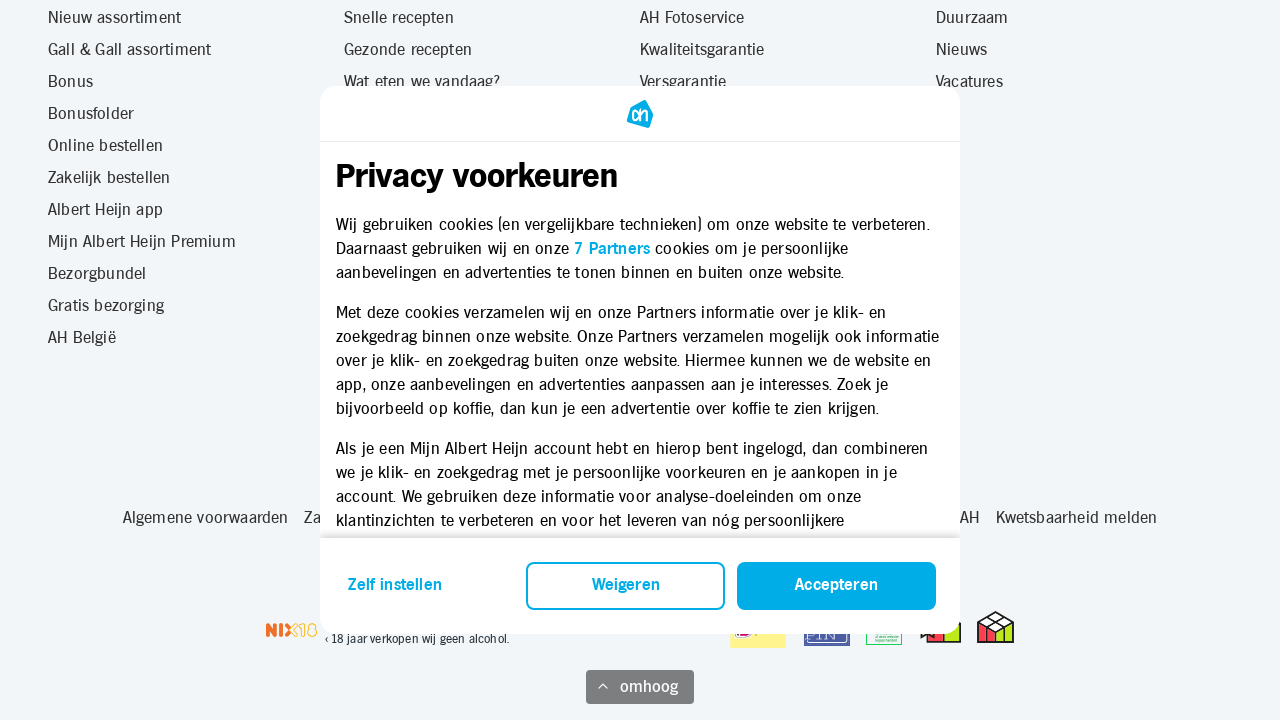

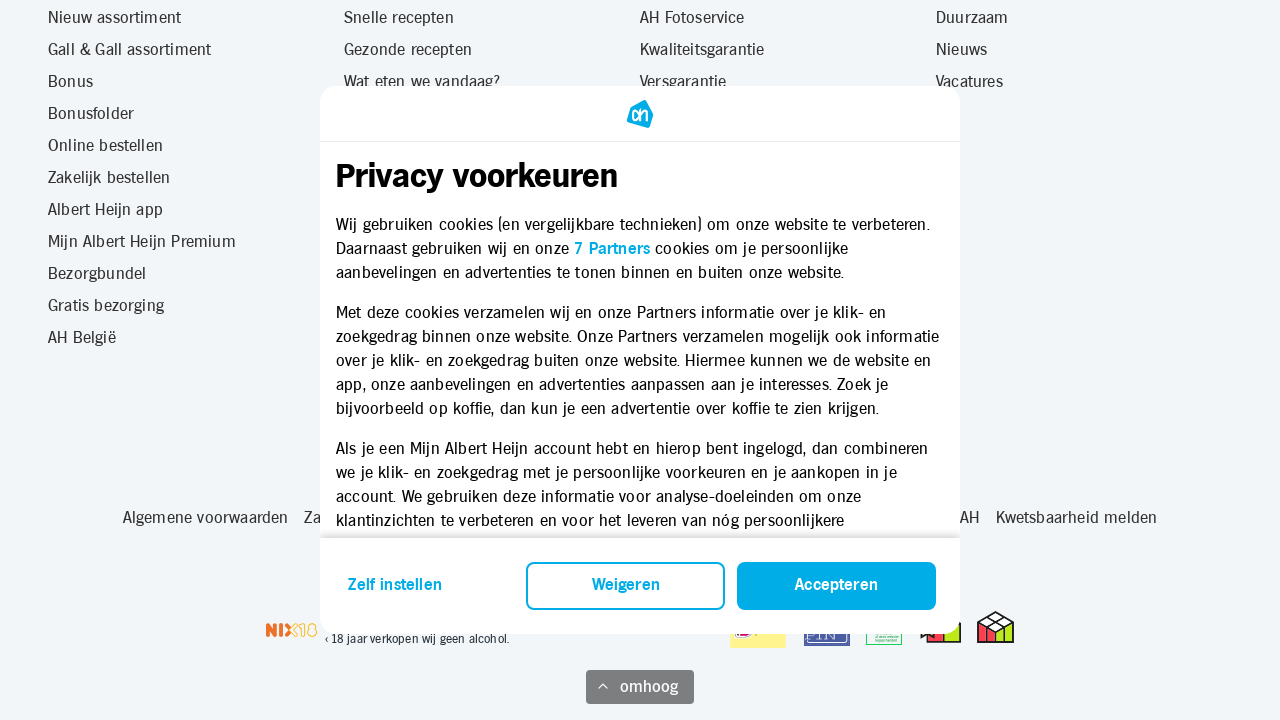